Tests responsive design by resizing the browser viewport to desktop, tablet, and mobile dimensions

Starting URL: https://www.trendyol.com/

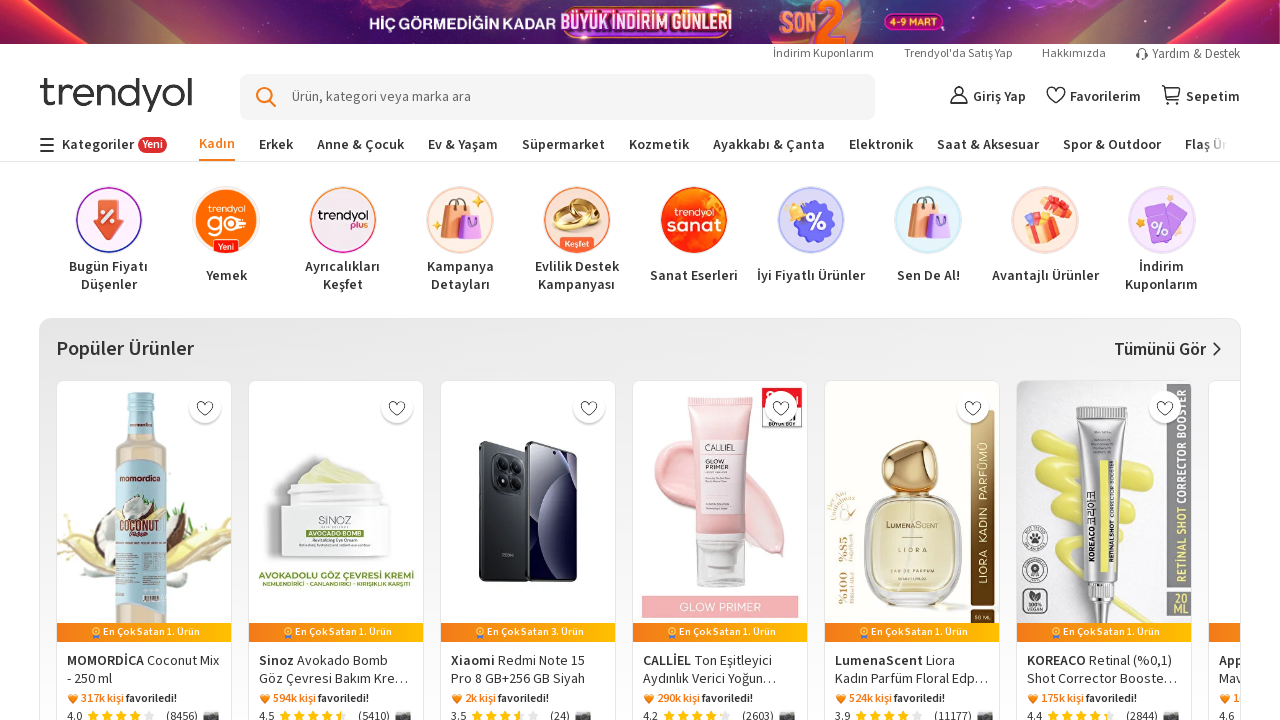

Page loaded with domcontentloaded state
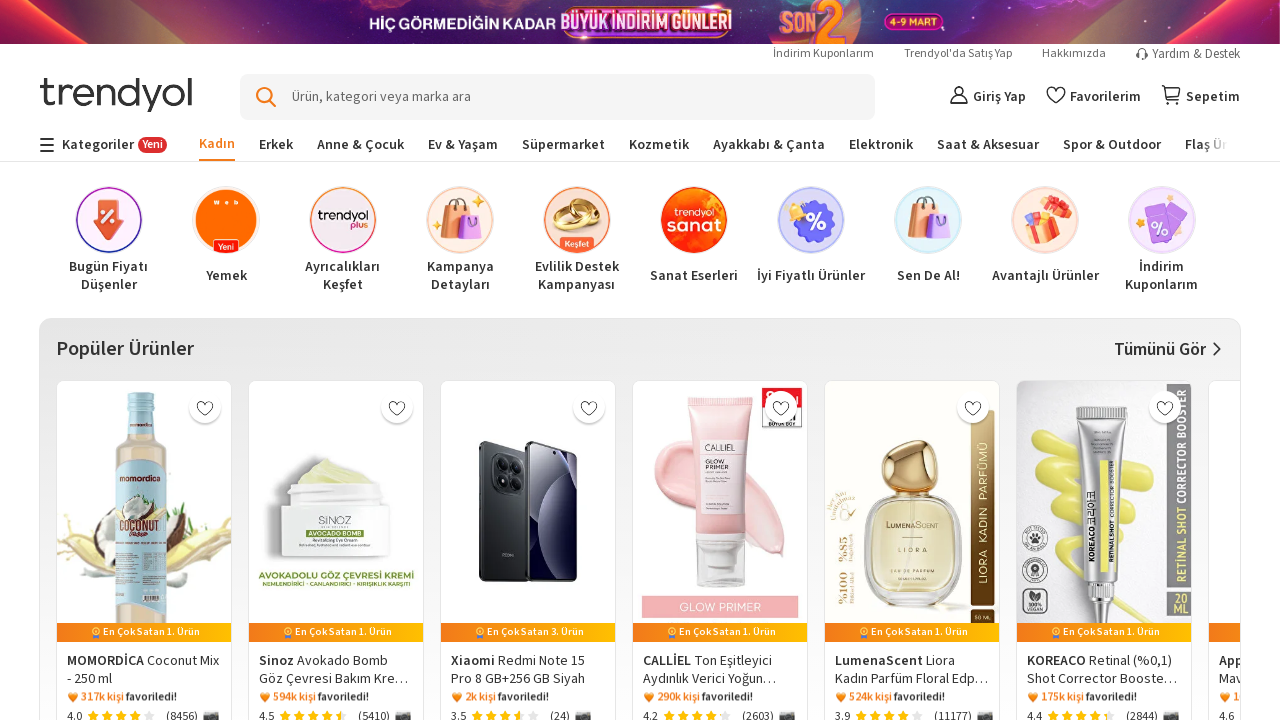

Viewport resized to desktop dimensions (1920x1080)
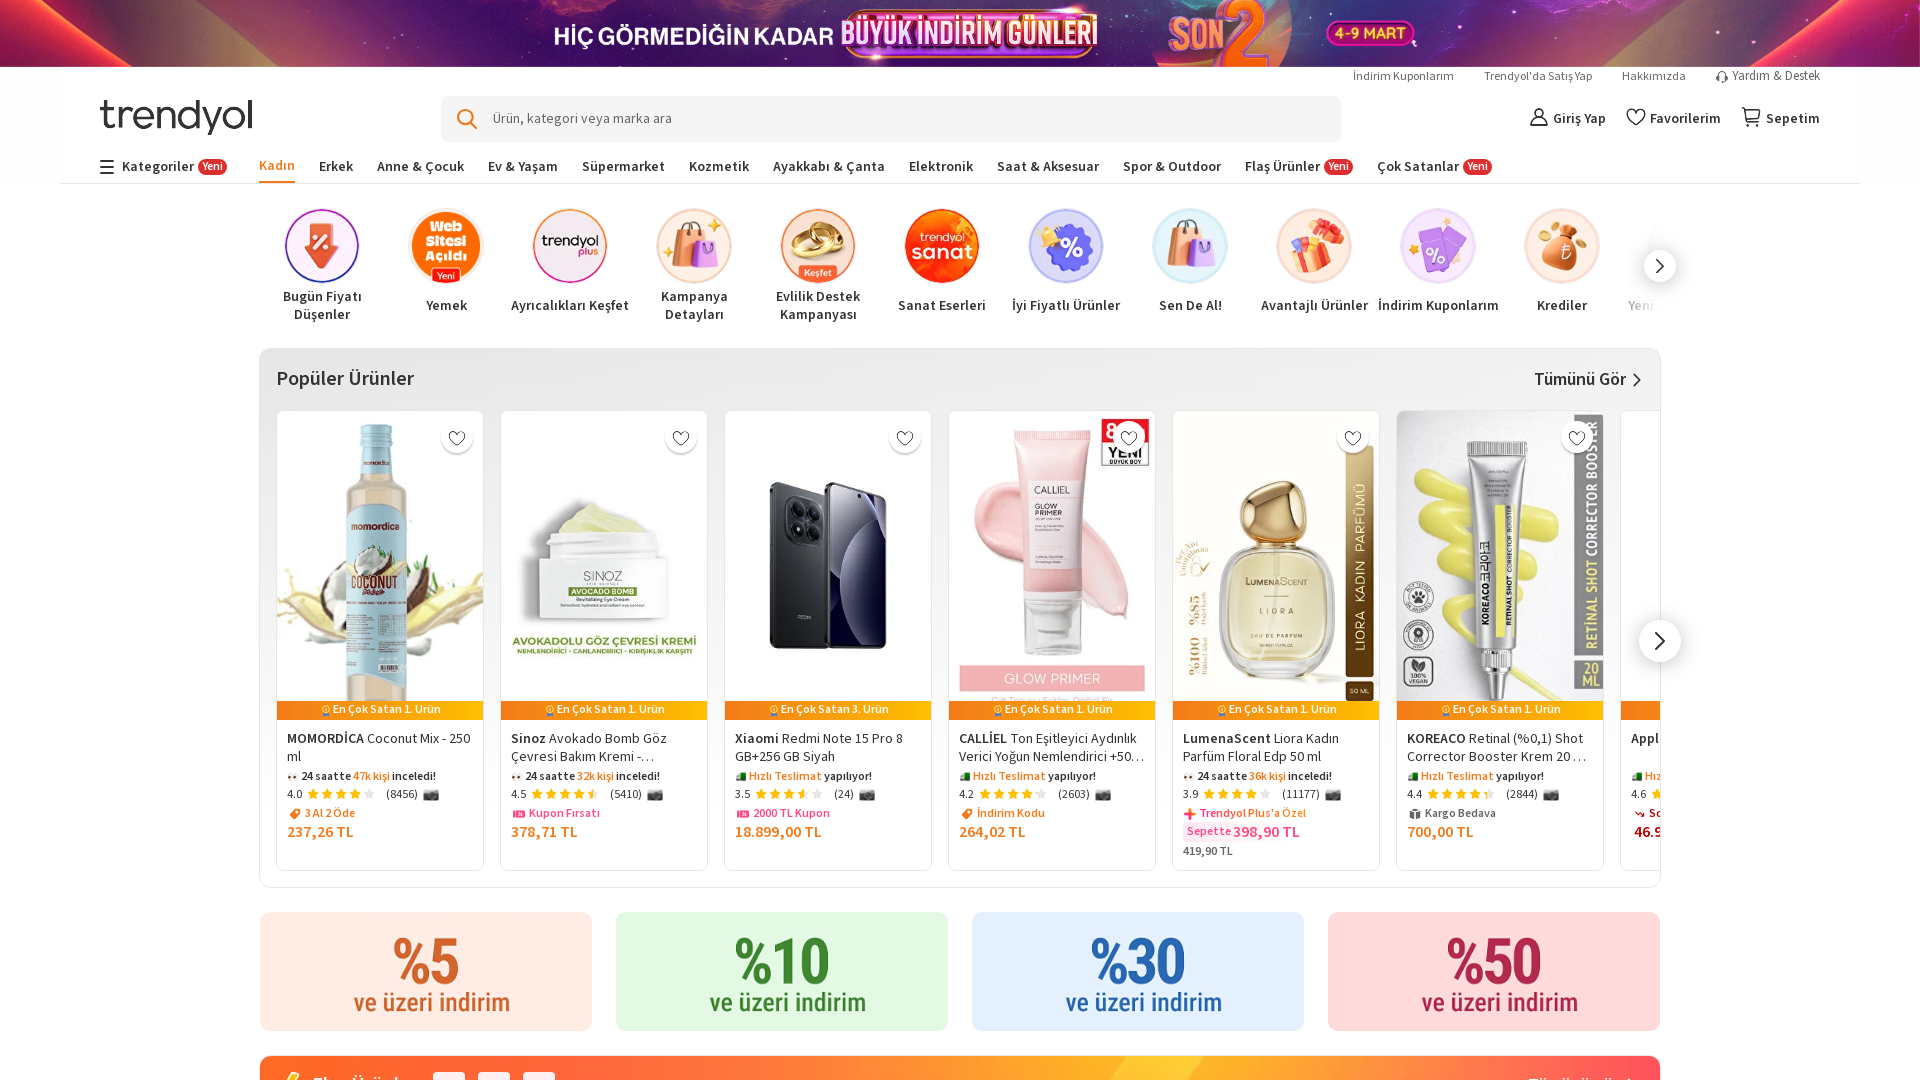

Waited 1 second for desktop layout to render
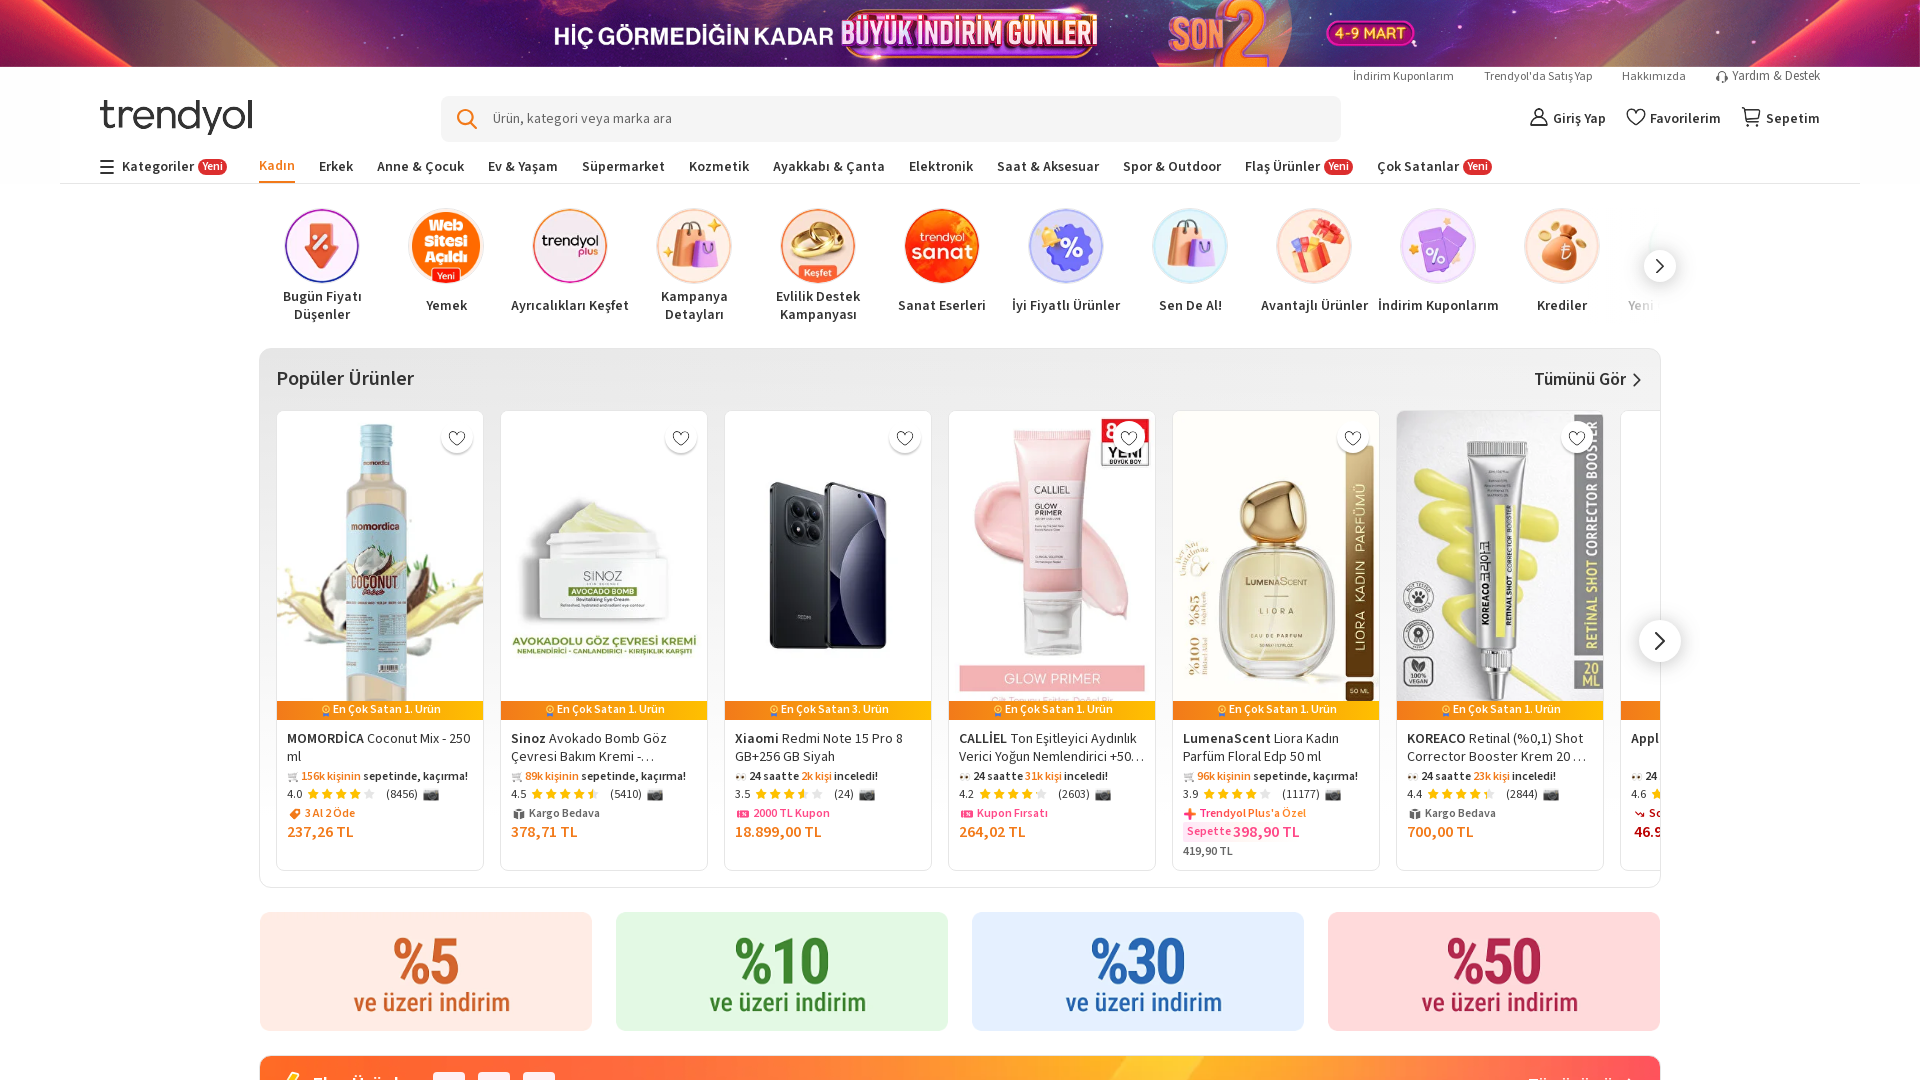

Viewport resized to tablet dimensions (768x1024)
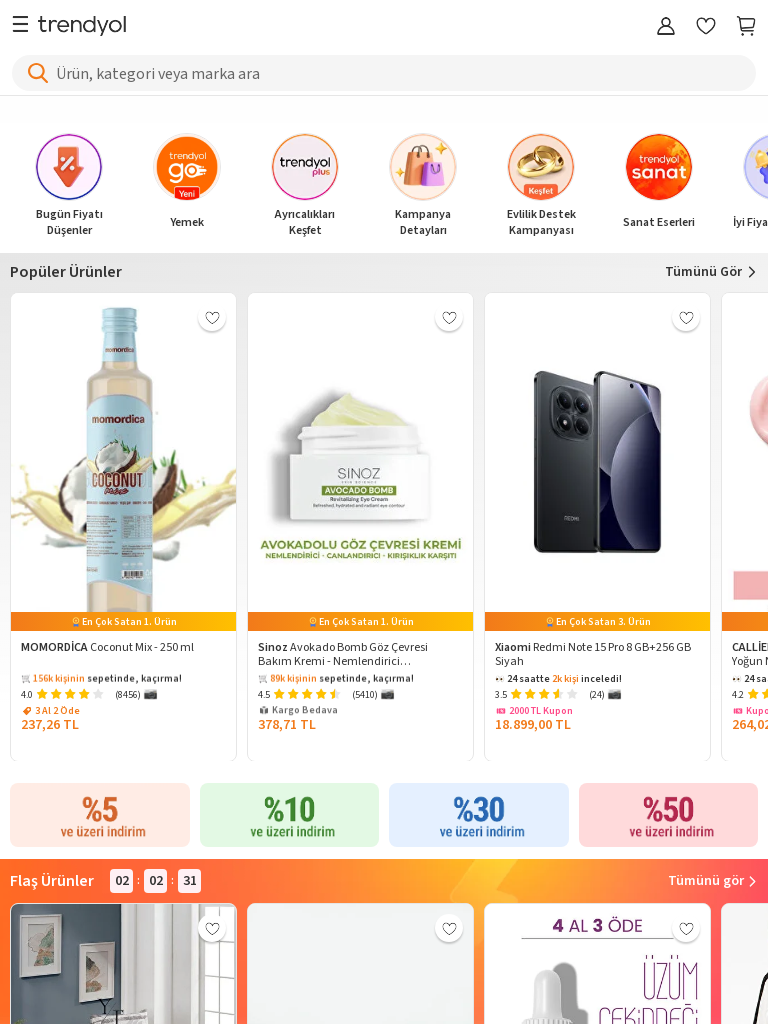

Waited 1 second for tablet layout to render
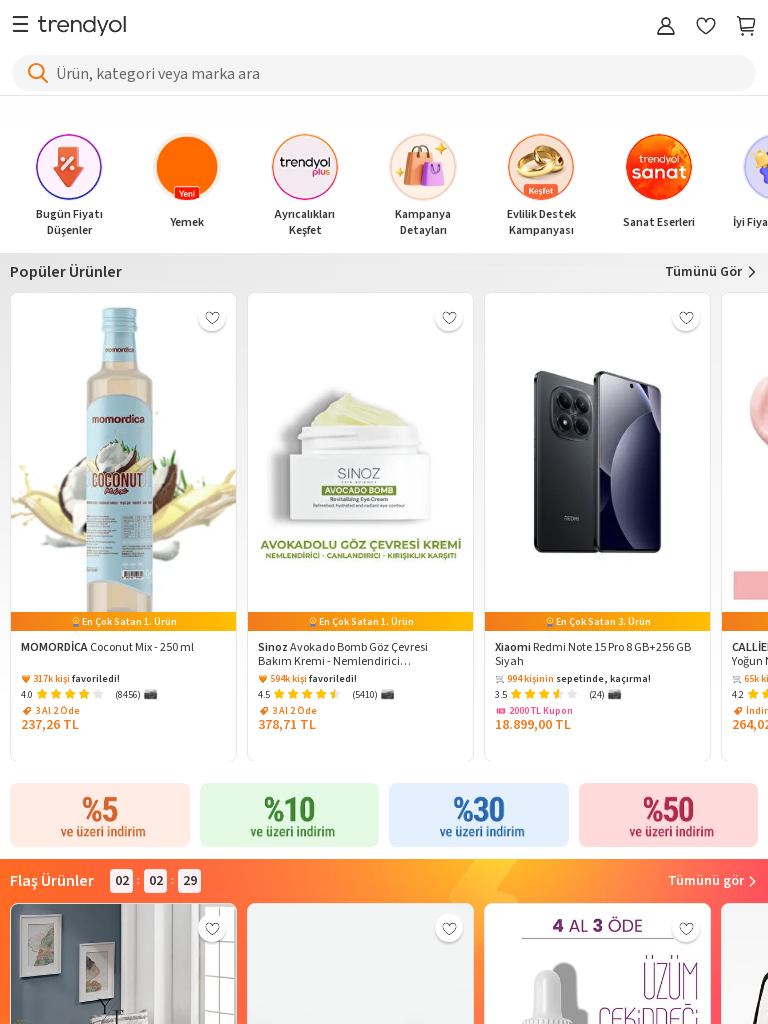

Viewport resized to mobile dimensions (375x667)
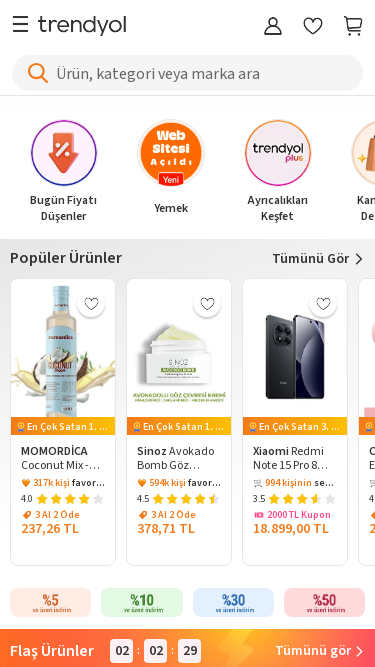

Waited 1 second for mobile layout to render
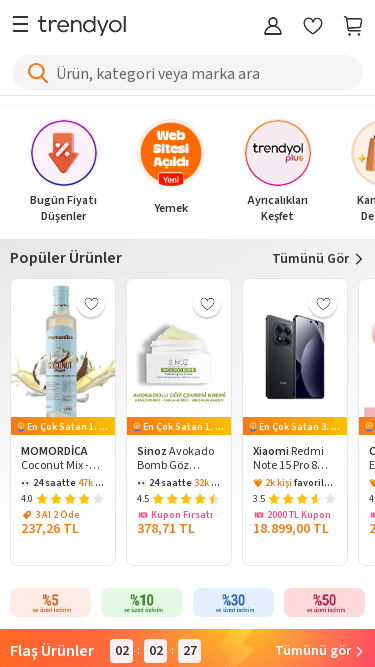

Viewport reset to default desktop dimensions (1920x1080)
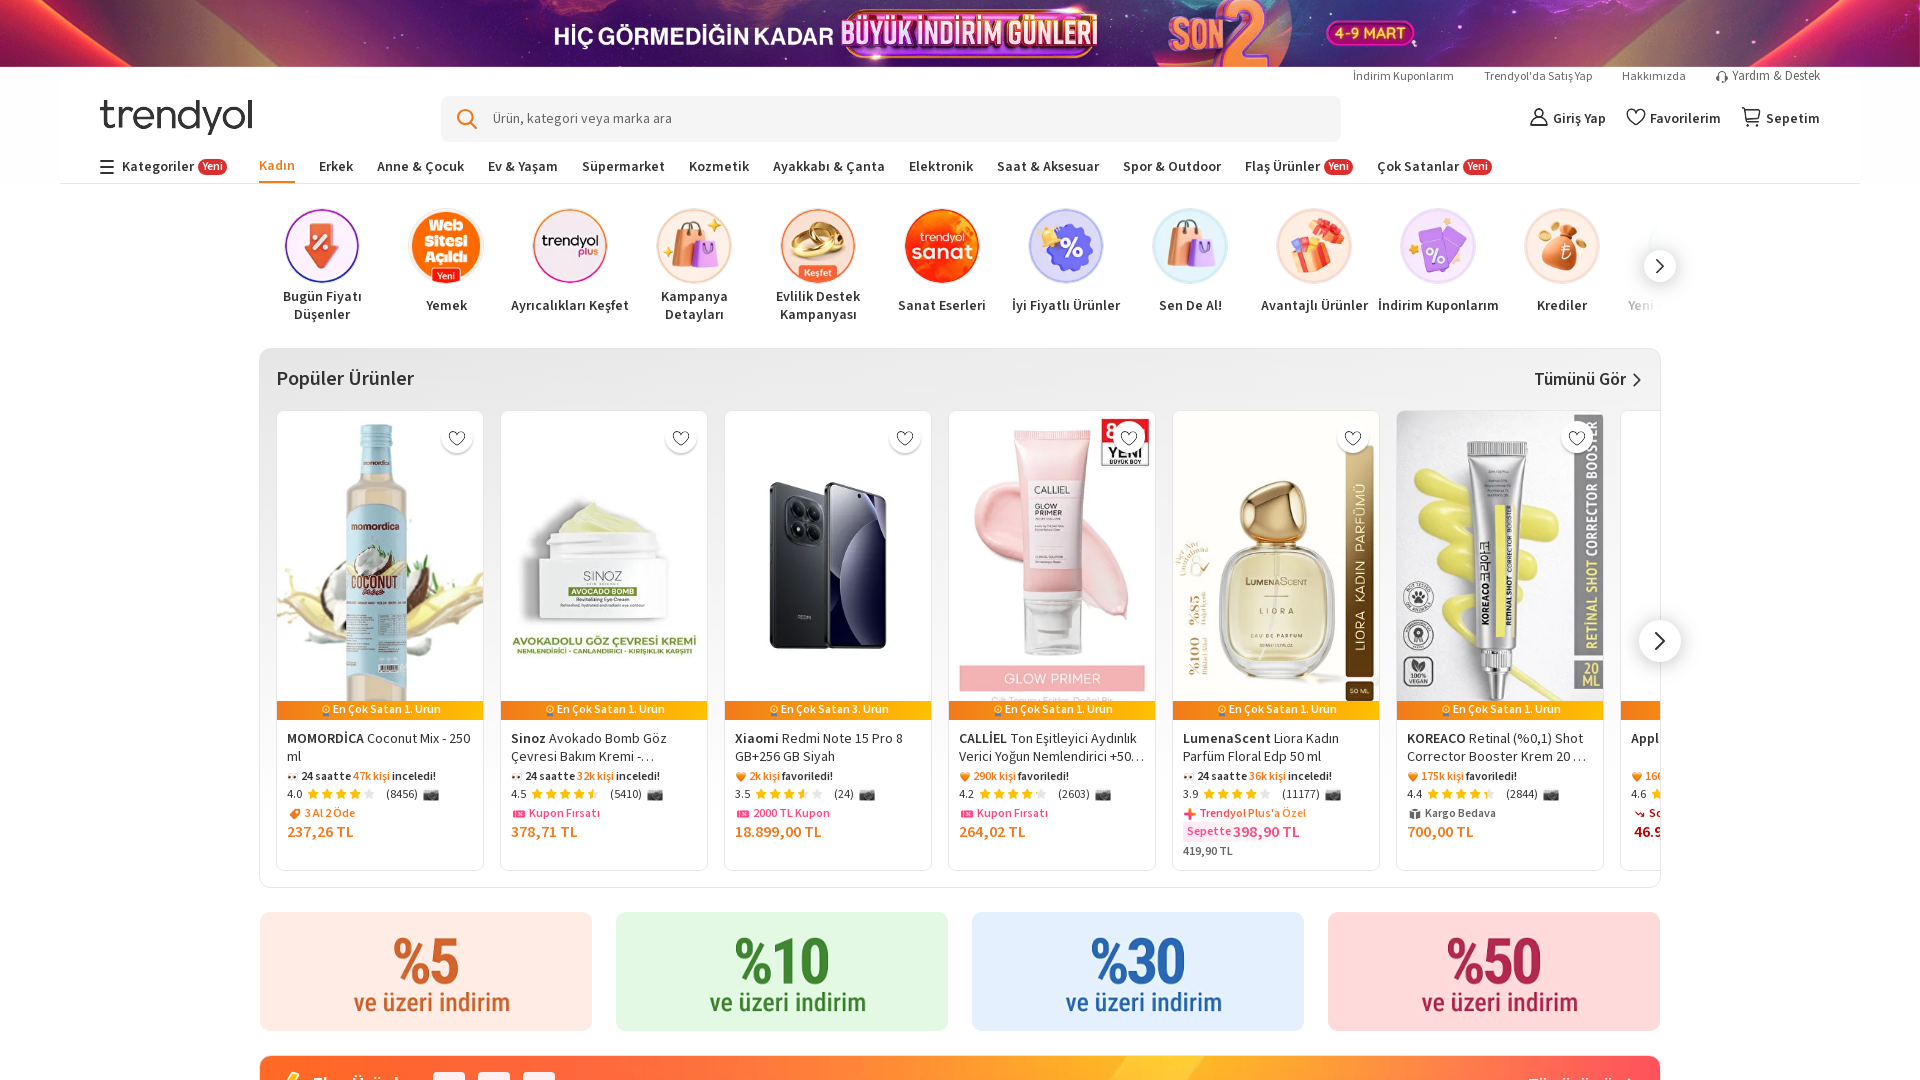

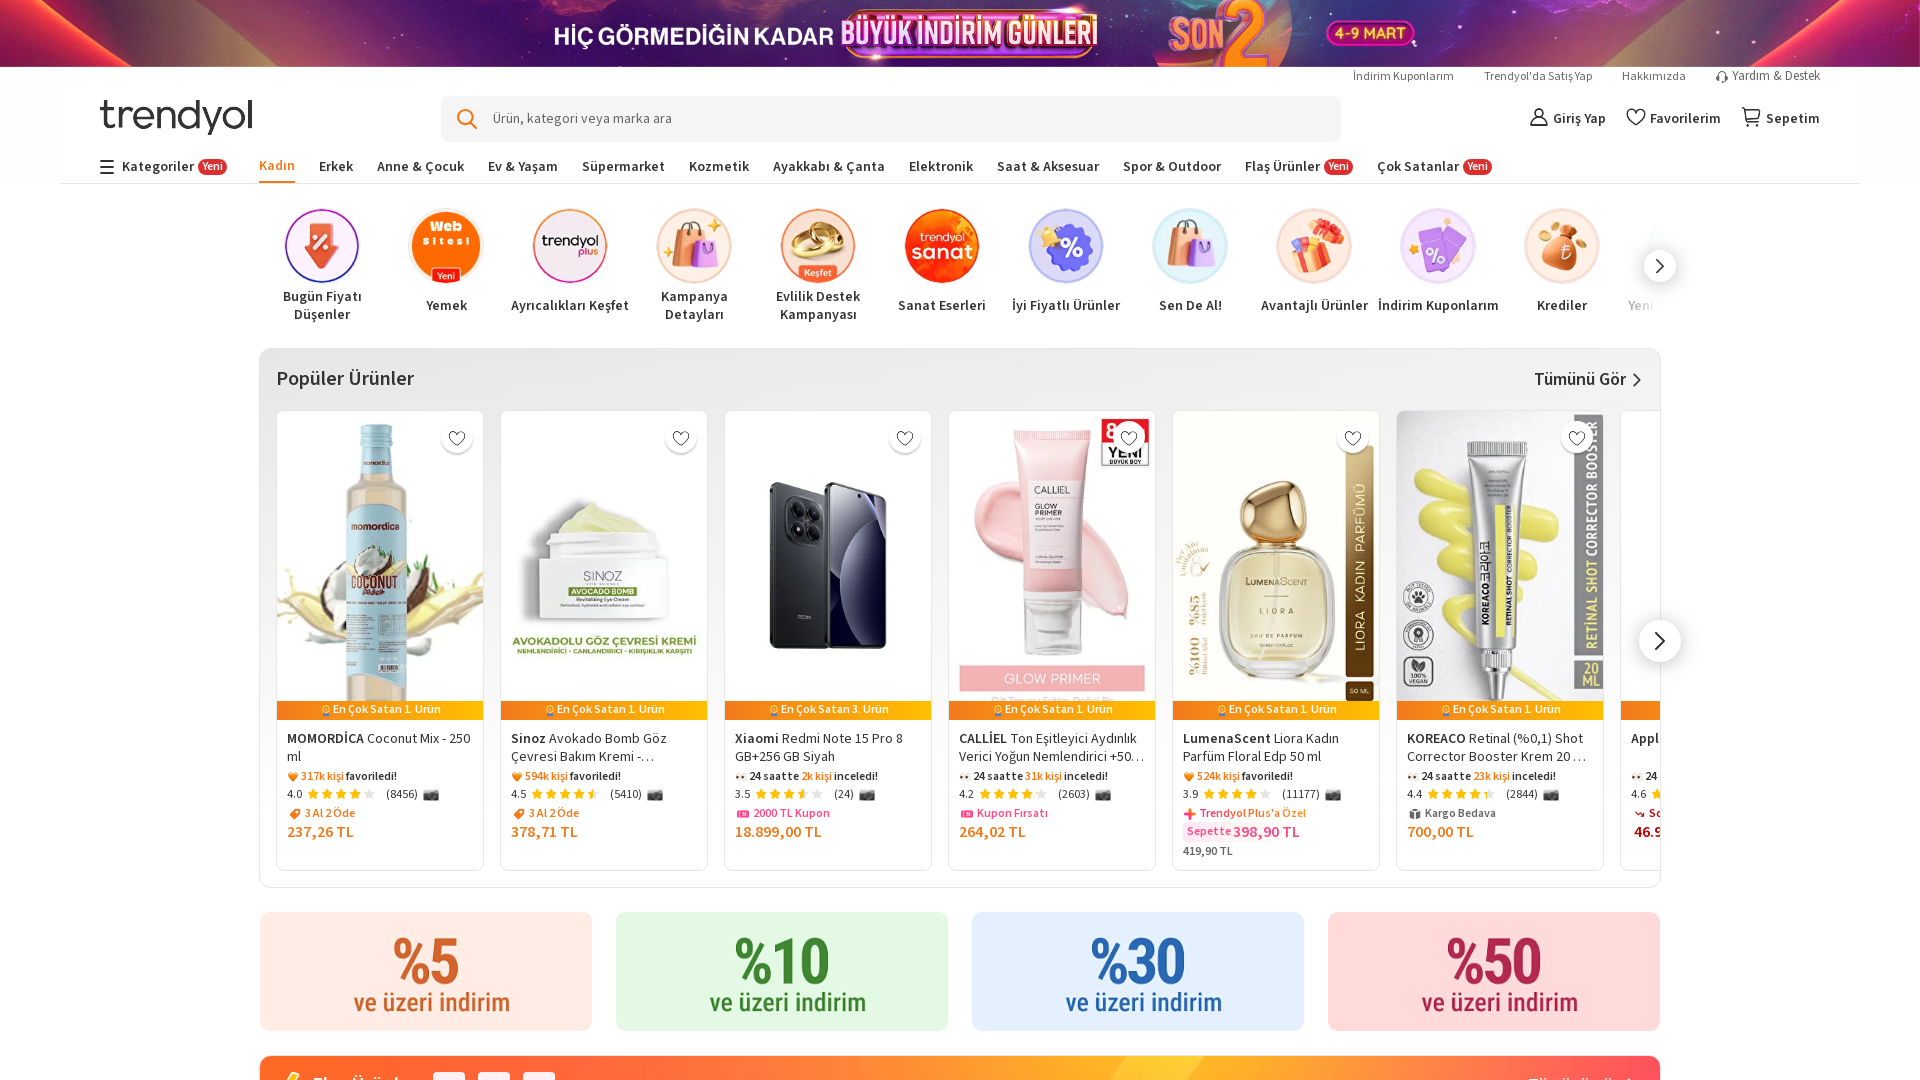